Tests window handling by opening Gmail, clicking the Help link to open a new window, and switching between parent and child windows

Starting URL: https://gmail.com

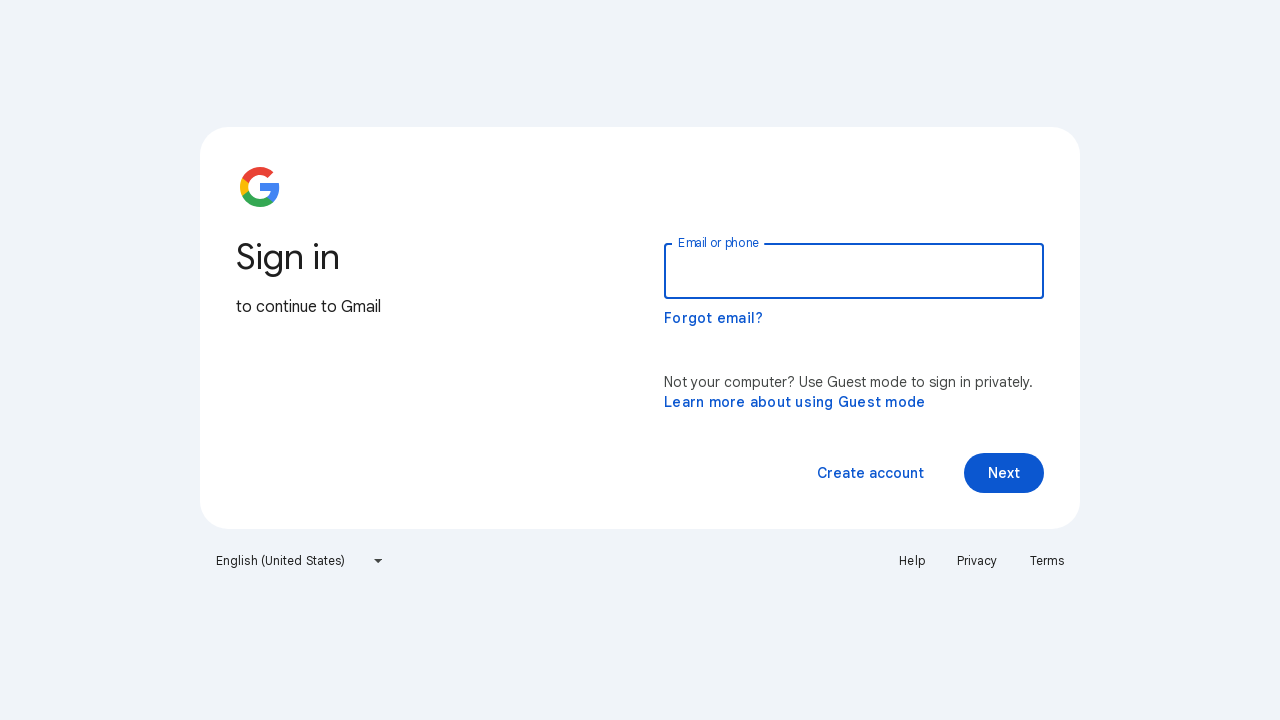

Clicked Help link to open new window at (912, 561) on a:has-text('Help')
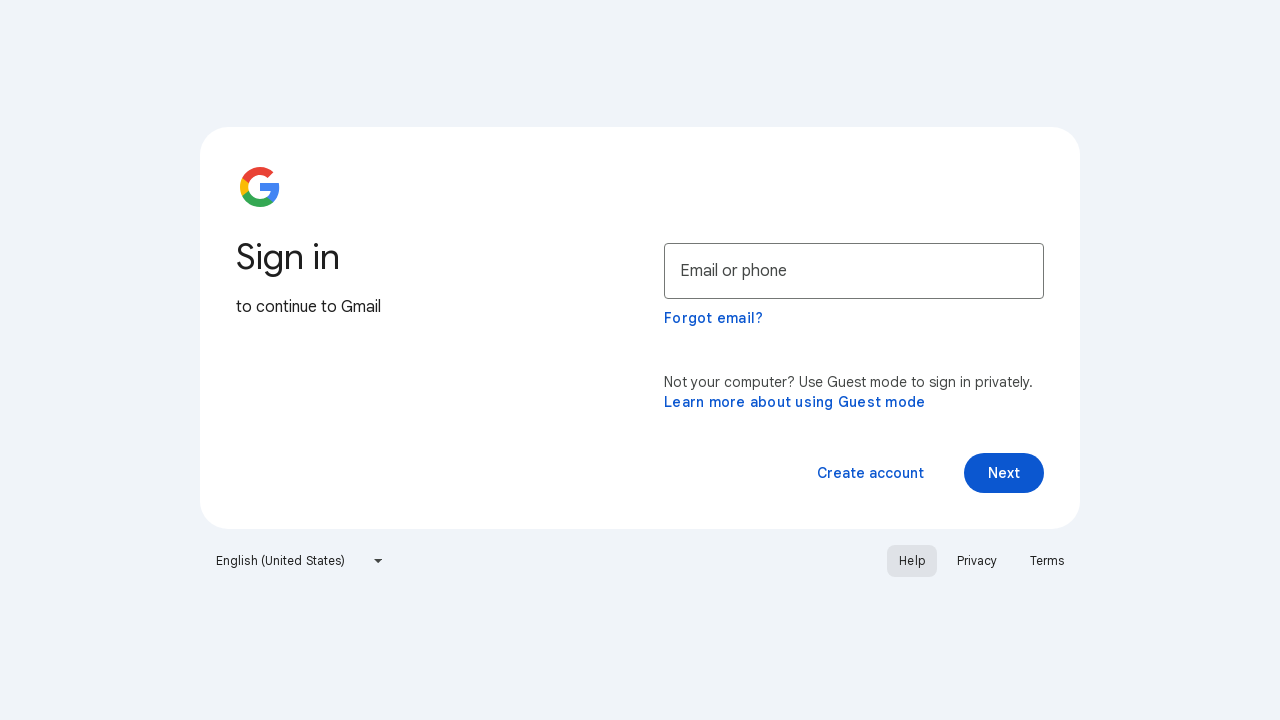

New window opened and captured
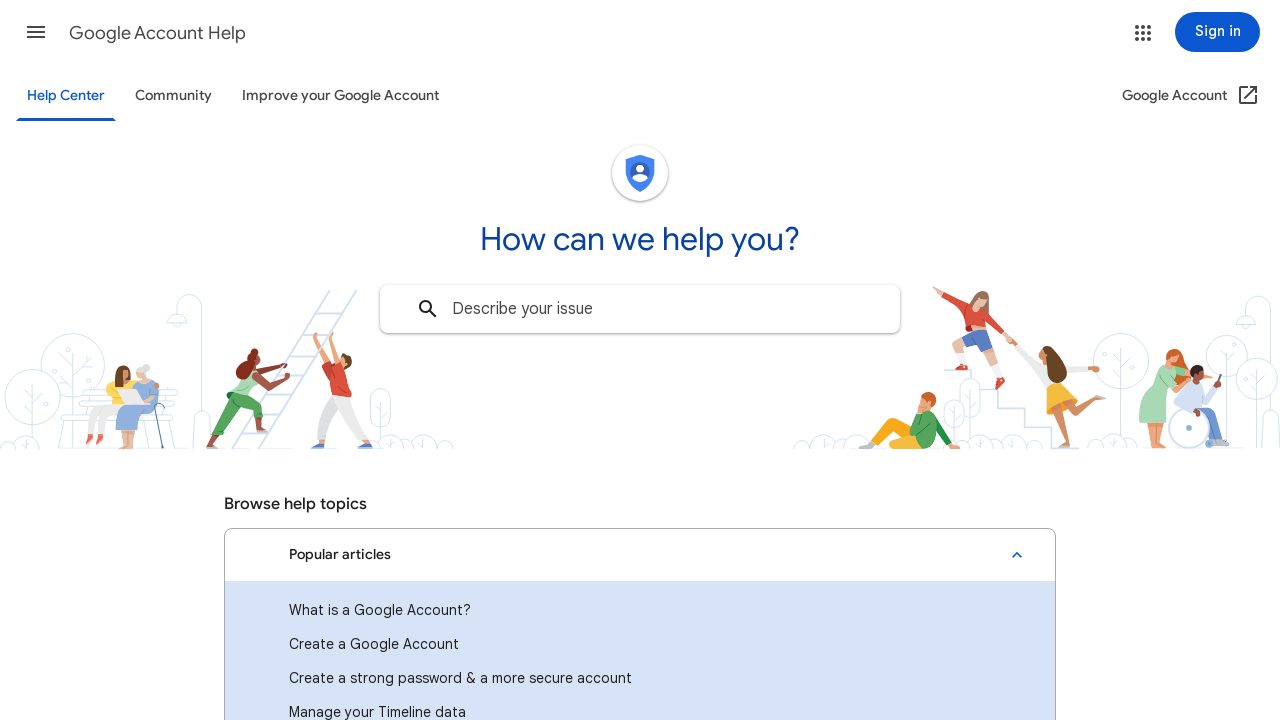

Retrieved parent window title: <bound method Page.title of <Page url='https://accounts.google.com/v3/signin/identifier?continue=https%3A%2F%2Fmail.google.com%2Fmail%2Fu%2F0%2F&dsh=S1579598791%3A1772064825064583&emr=1&followup=https%3A%2F%2Fmail.google.com%2Fmail%2Fu%2F0%2F&ifkv=ASfE1-oCQZC_NWLiCYSQbaBz5b4-SiyQrXVDUdeUt7UnWkfiMEOMQQfyELbspS07rScI54mInevZ&osid=1&passive=1209600&service=mail&flowName=GlifWebSignIn&flowEntry=ServiceLogin'>>
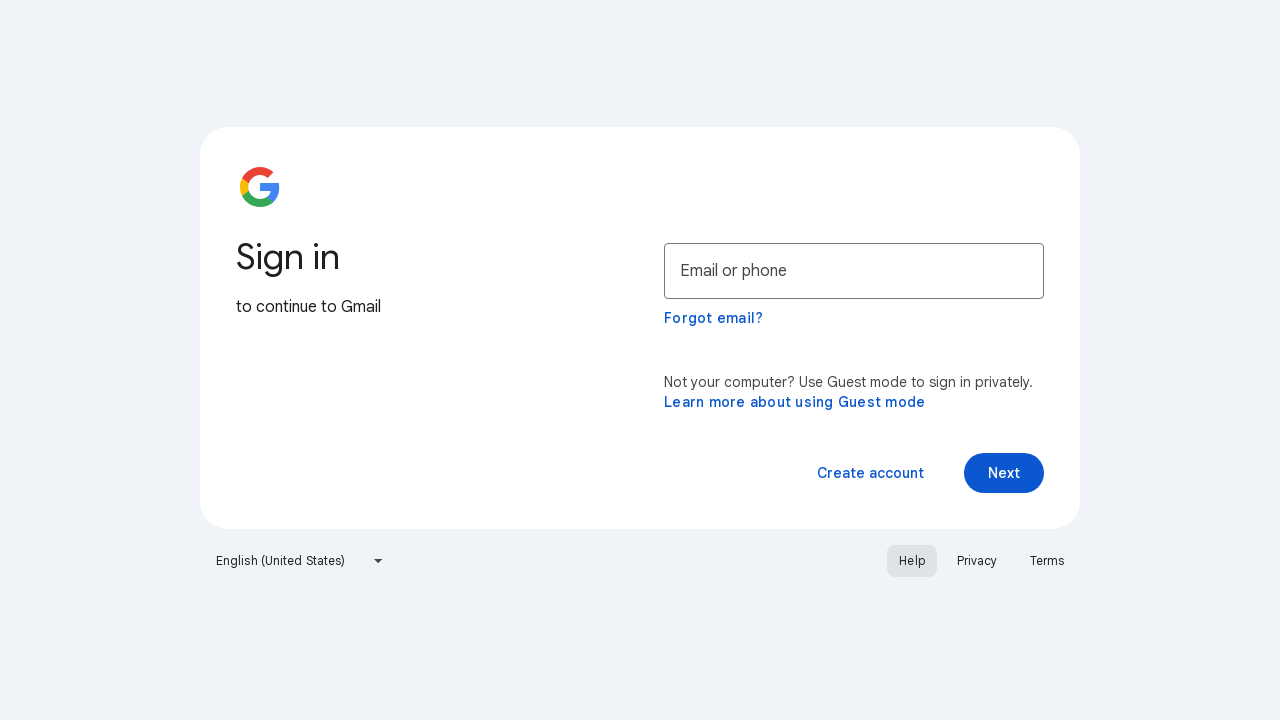

Retrieved child window title: <bound method Page.title of <Page url='https://support.google.com/accounts?hl=en&visit_id=639076616301330593-1112447791&rd=2&p=account_iph#topic=3382296'>>
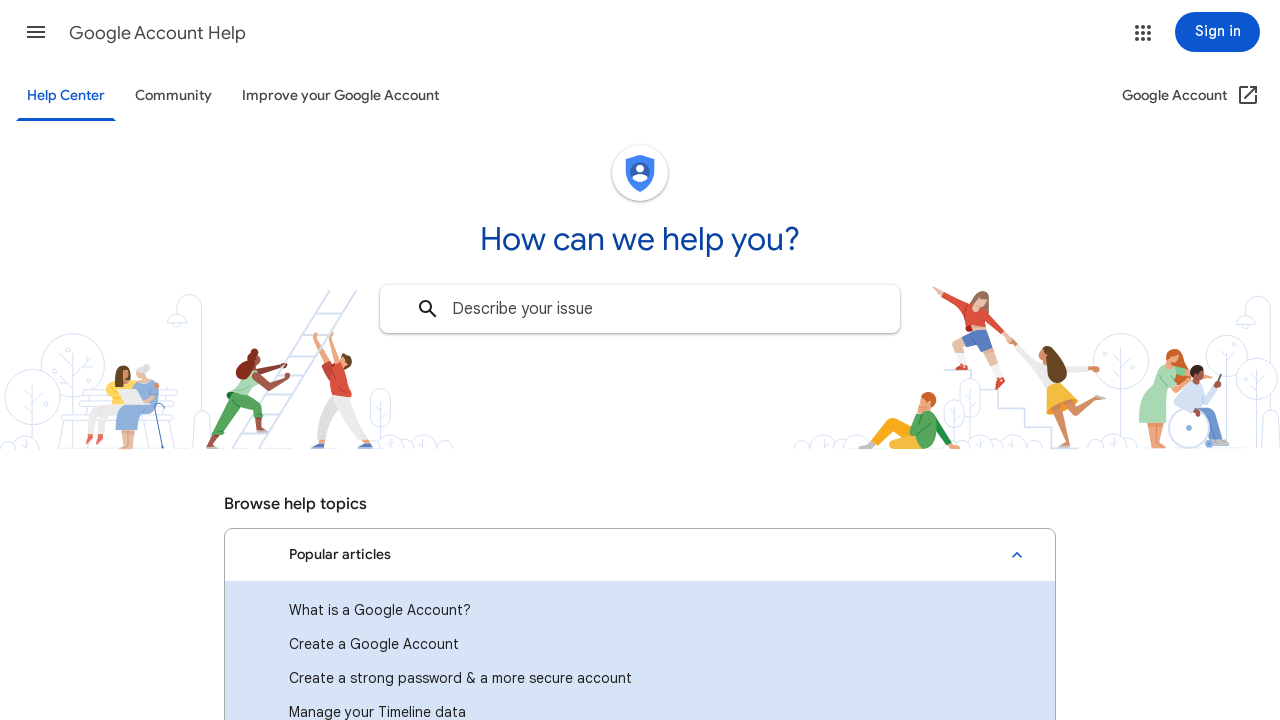

Closed child window
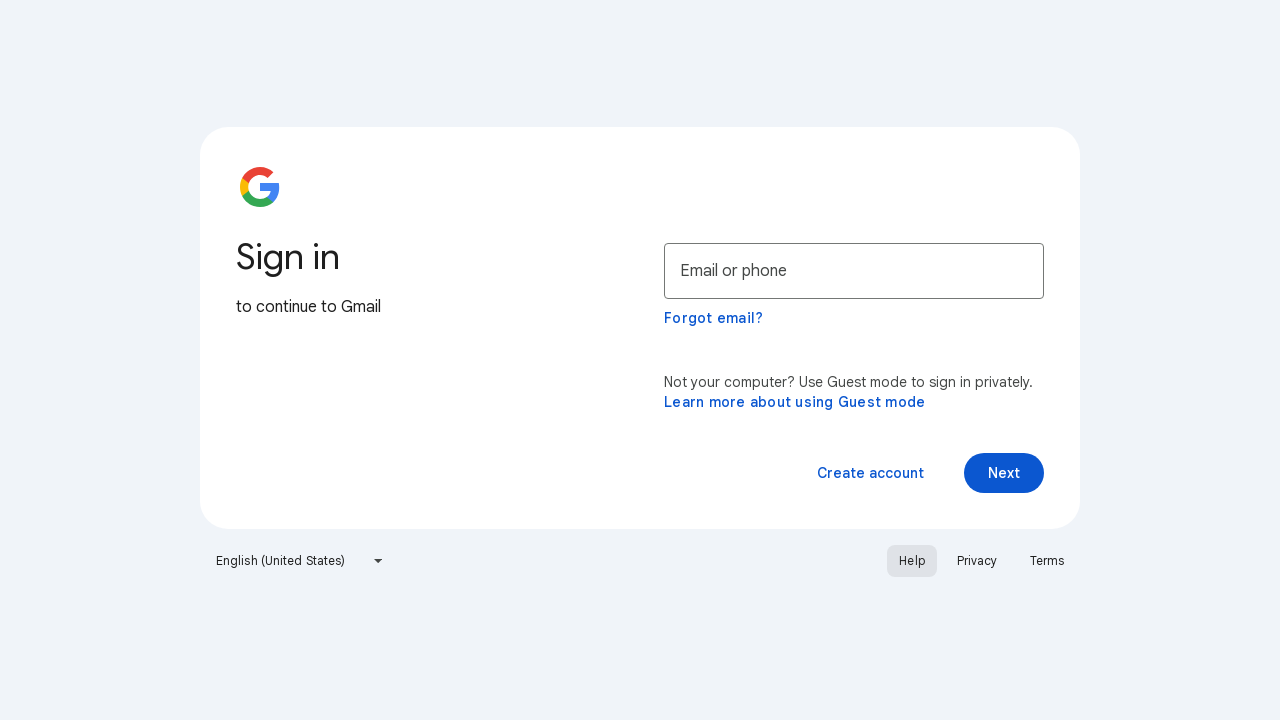

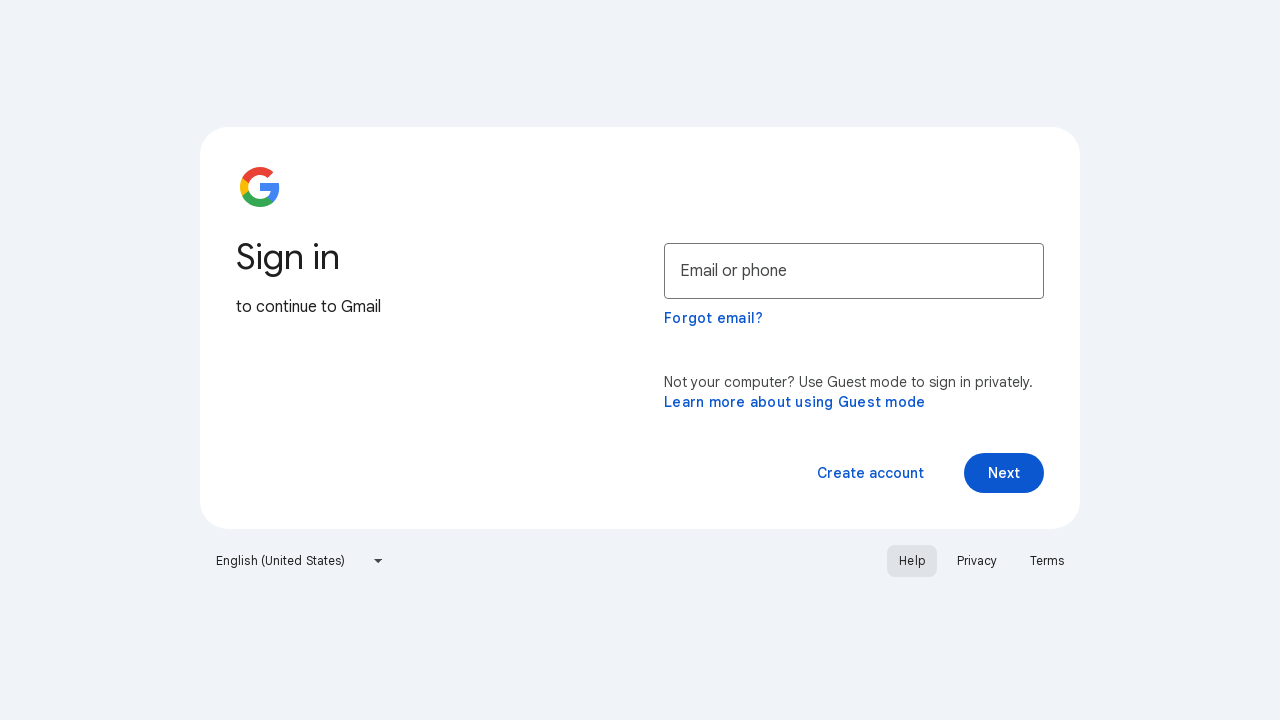